Tests the droppable functionality by clicking on the Droppable link and dragging an element to a drop target

Starting URL: https://www.jqueryui.com/

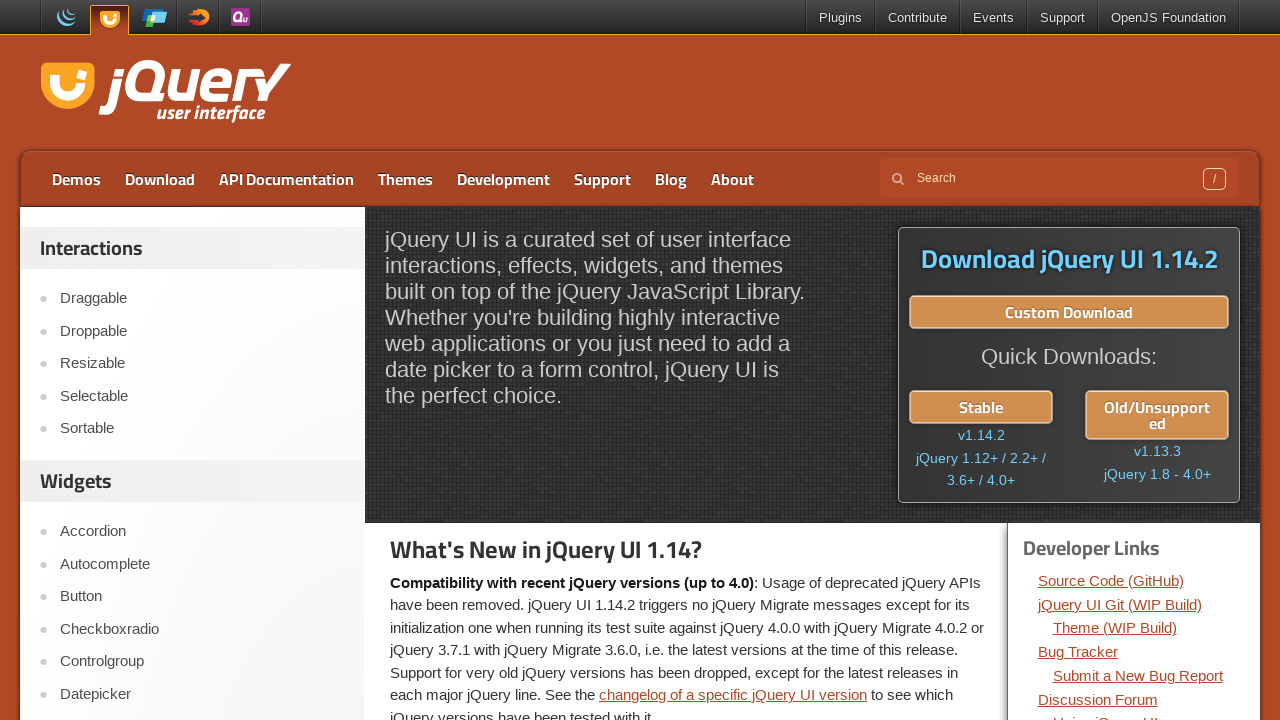

Clicked on Droppable link at (202, 331) on a:has-text('Droppable')
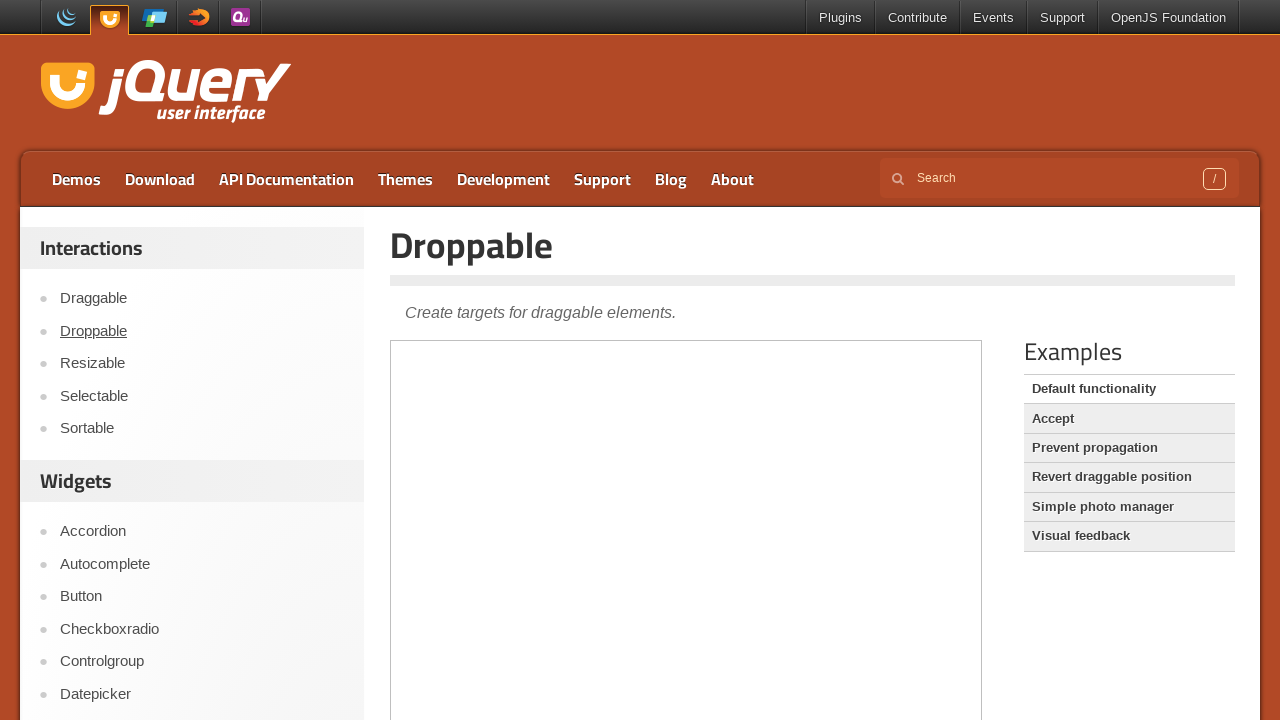

Located the demo frame
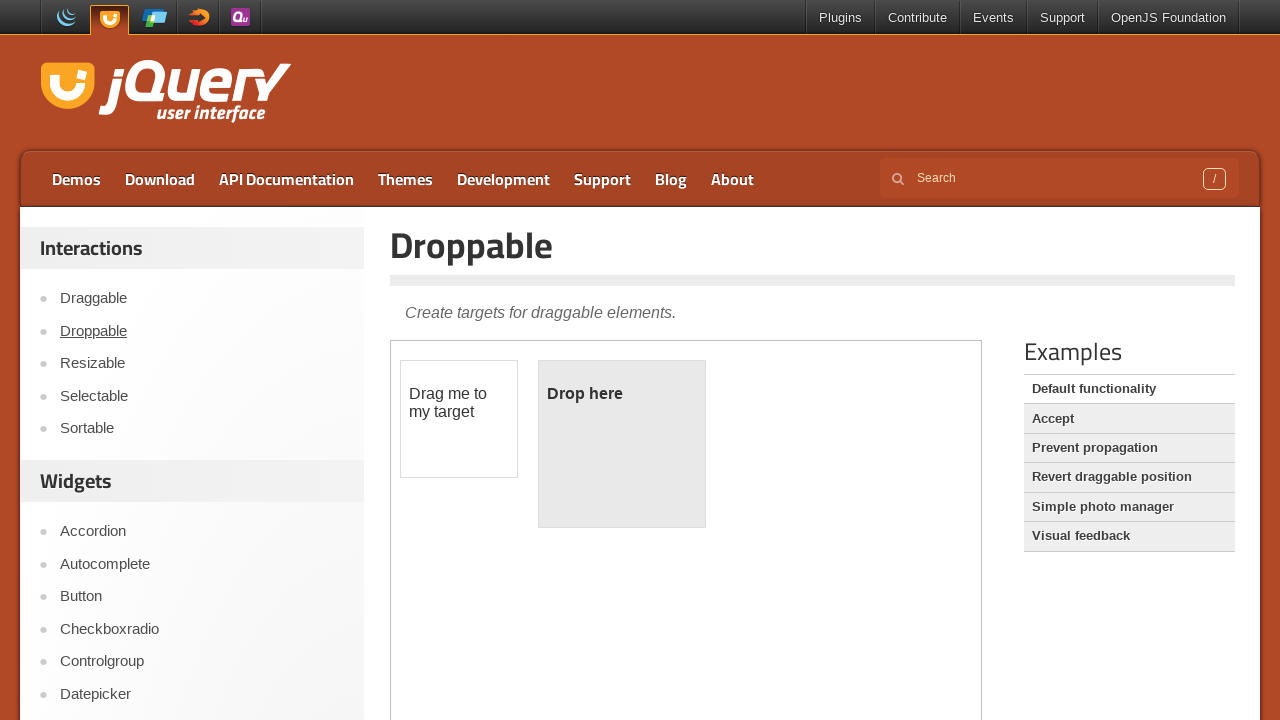

Located the draggable source element
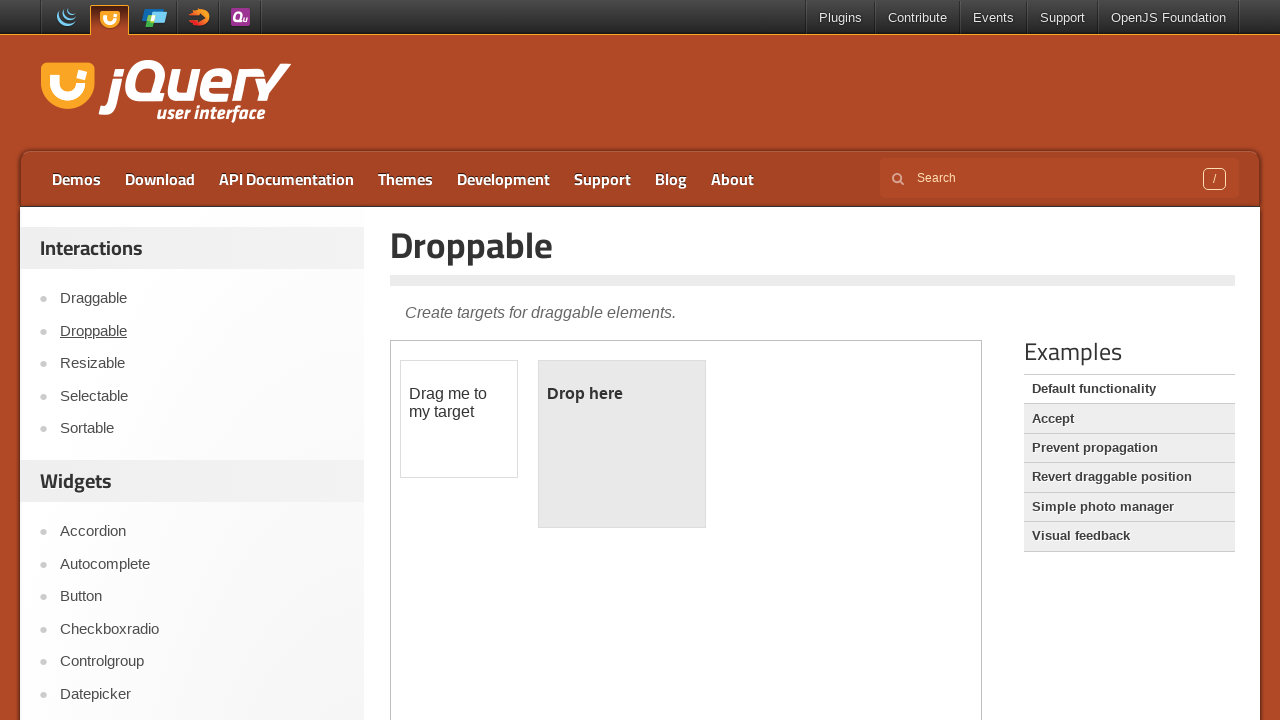

Located the drop target element
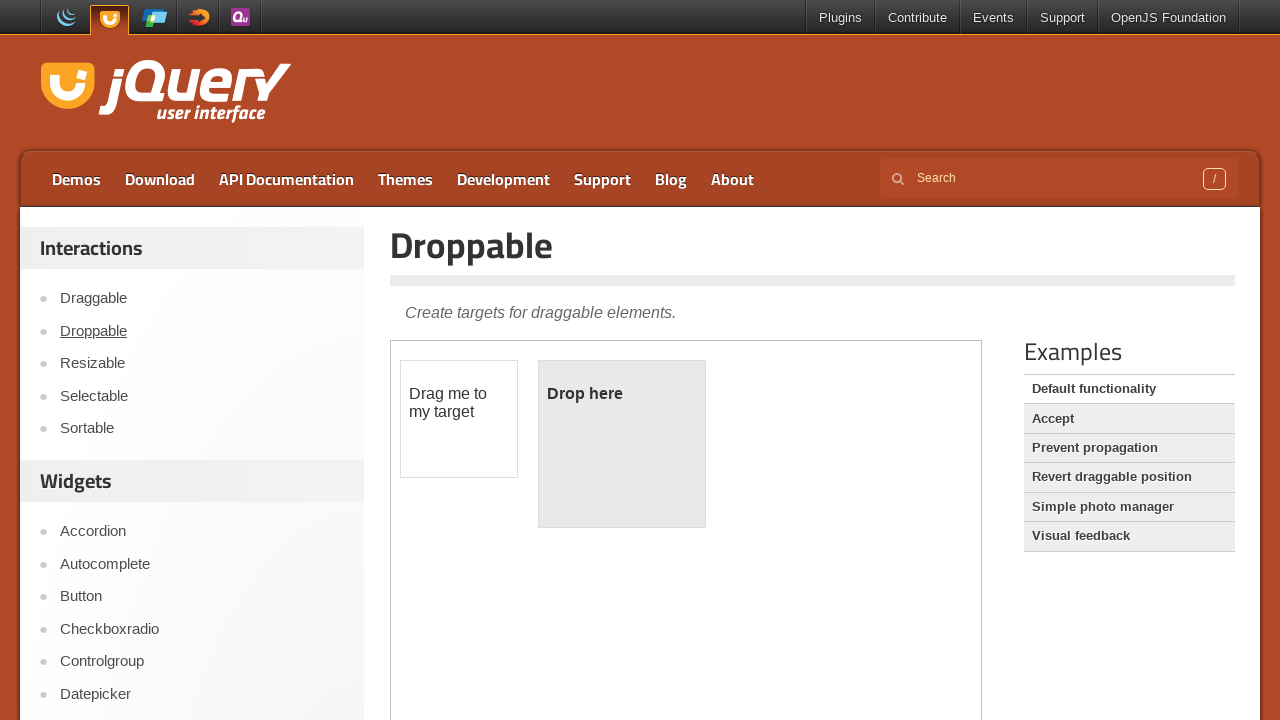

Dragged the source element to the drop target at (622, 444)
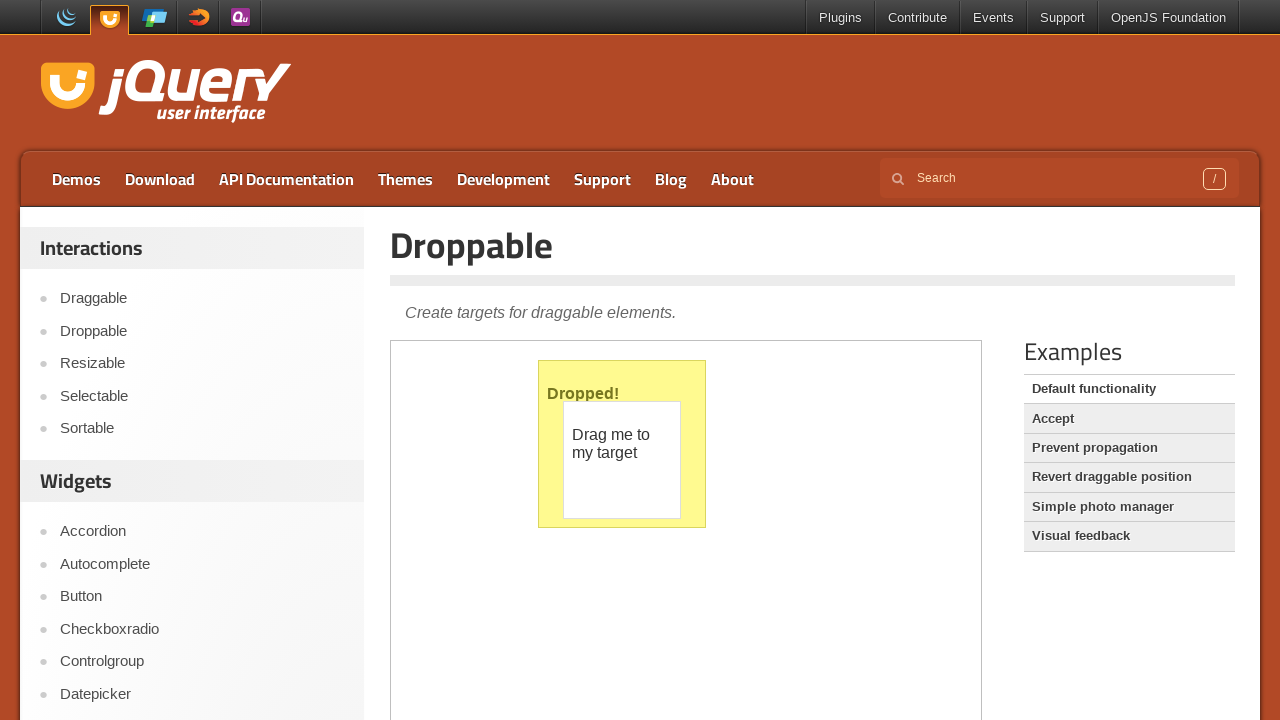

Verified the drop was successful - 'Dropped!' message is visible
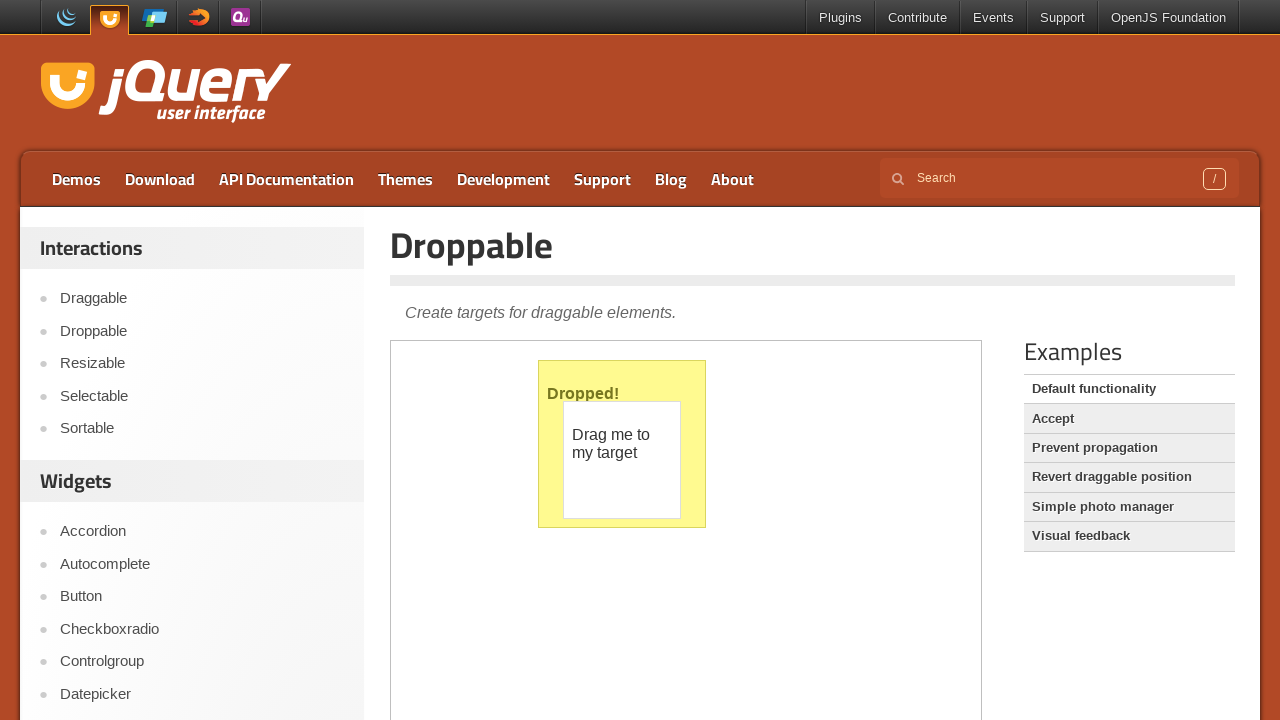

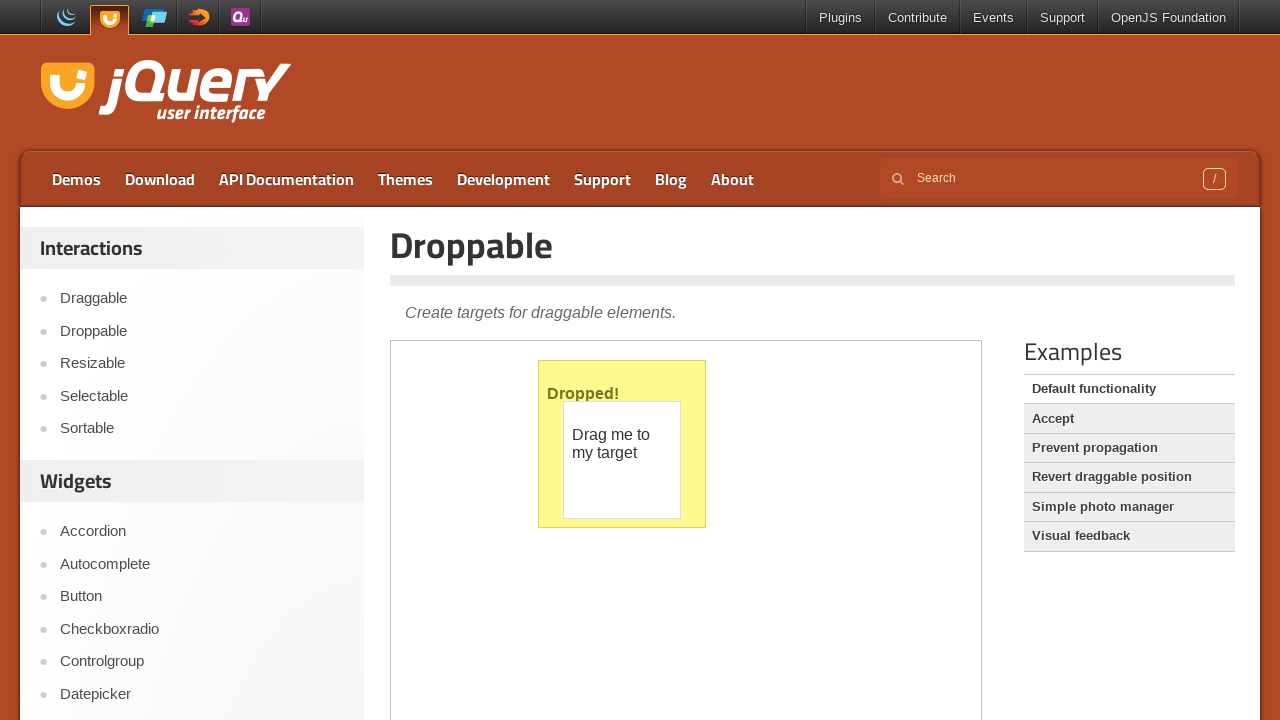